Tests that new todo items are appended to the bottom of the list by creating 3 items and verifying the count.

Starting URL: https://demo.playwright.dev/todomvc

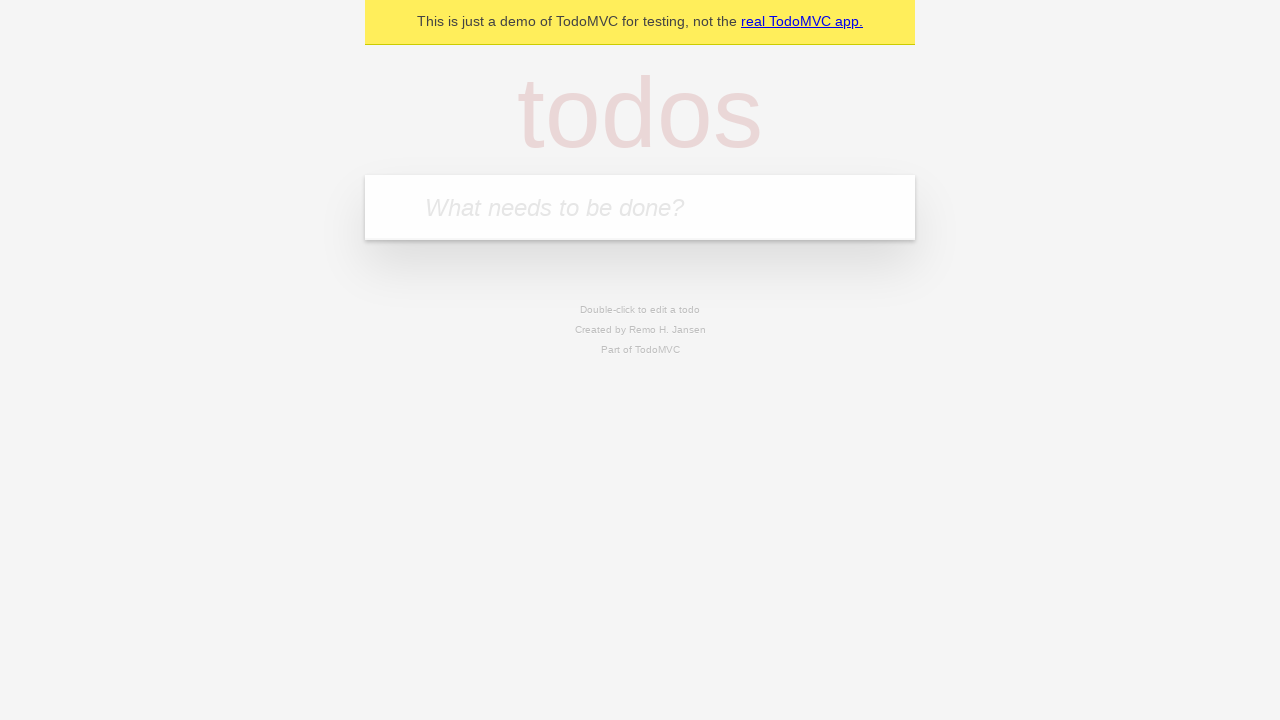

Filled todo input with 'buy some cheese' on internal:attr=[placeholder="What needs to be done?"i]
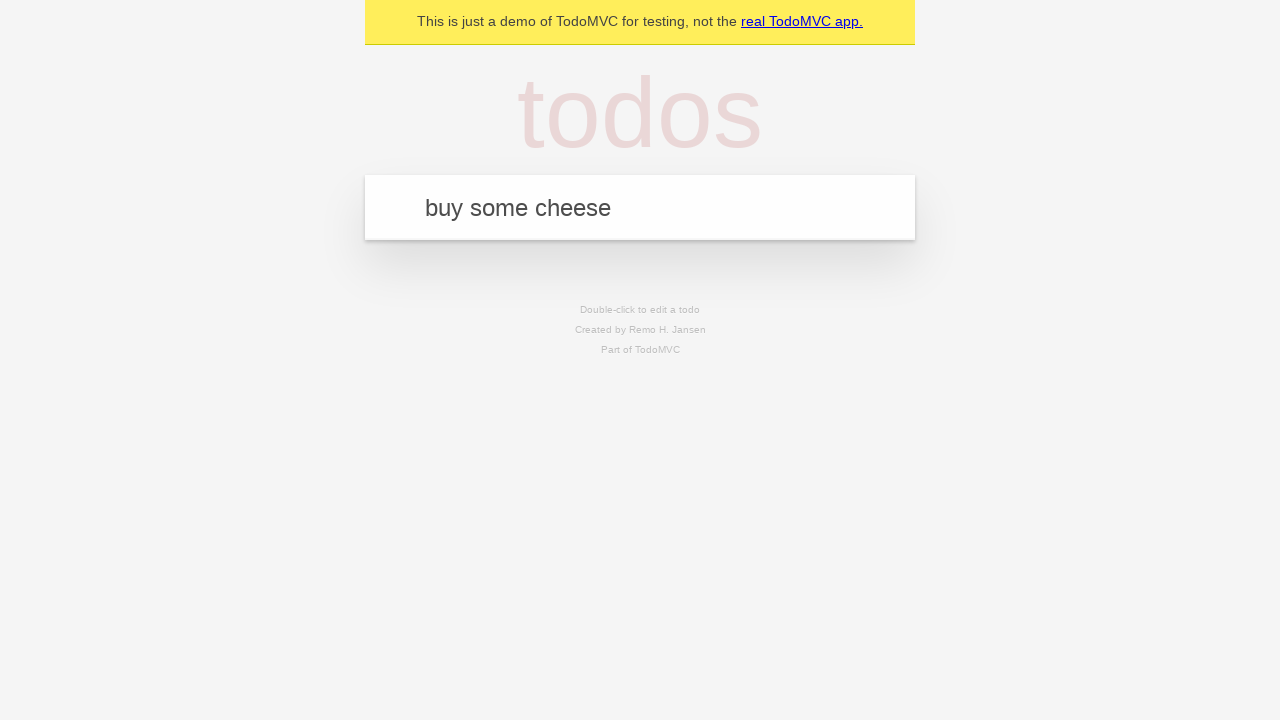

Pressed Enter to add 'buy some cheese' to the list on internal:attr=[placeholder="What needs to be done?"i]
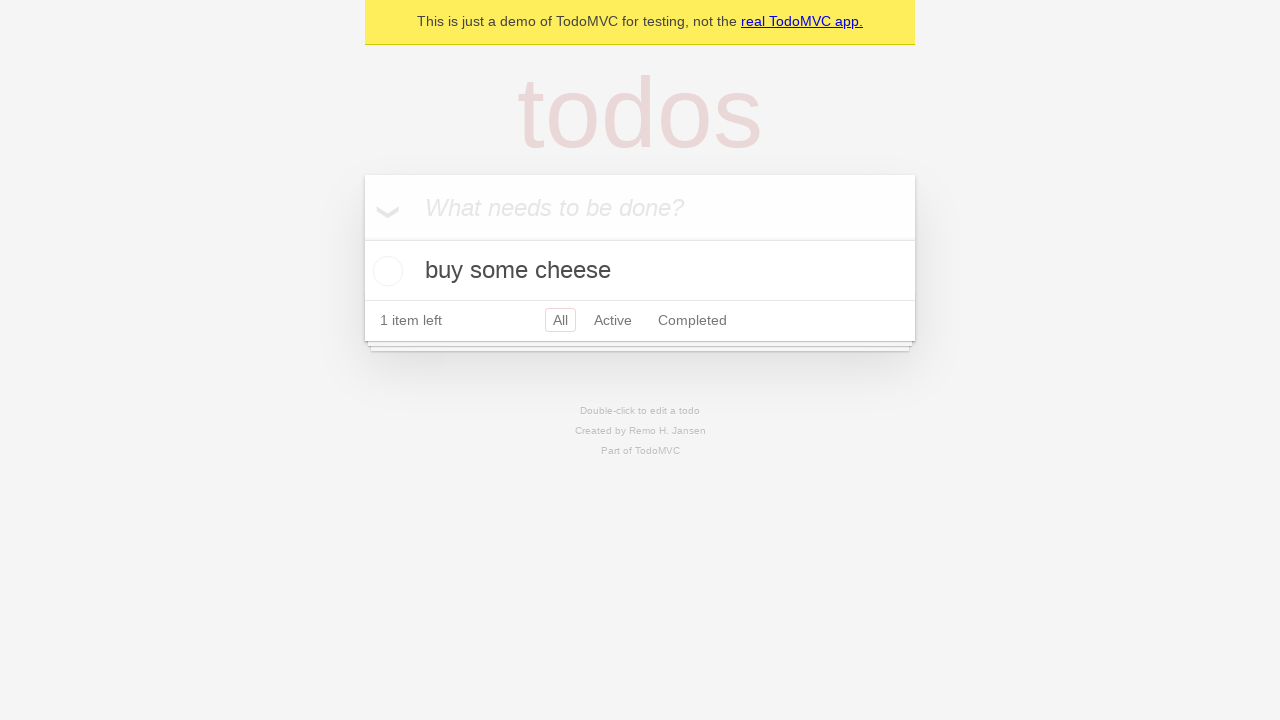

Filled todo input with 'feed the cat' on internal:attr=[placeholder="What needs to be done?"i]
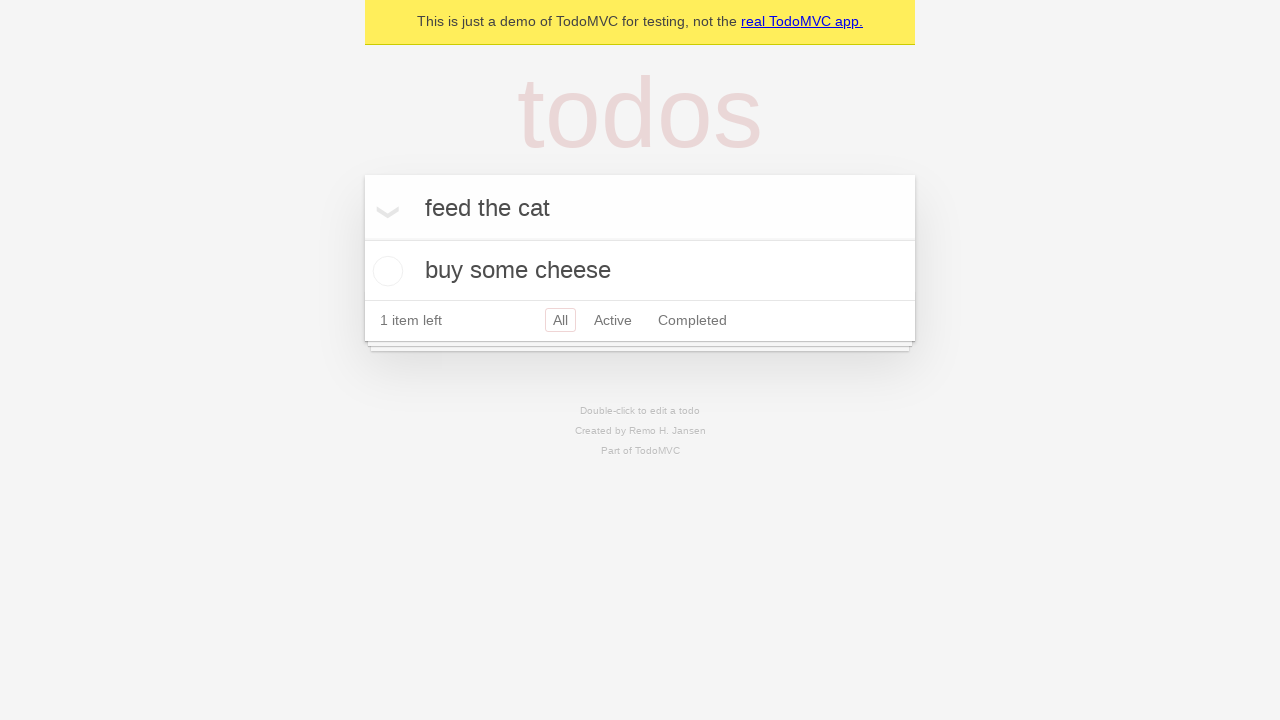

Pressed Enter to add 'feed the cat' to the list on internal:attr=[placeholder="What needs to be done?"i]
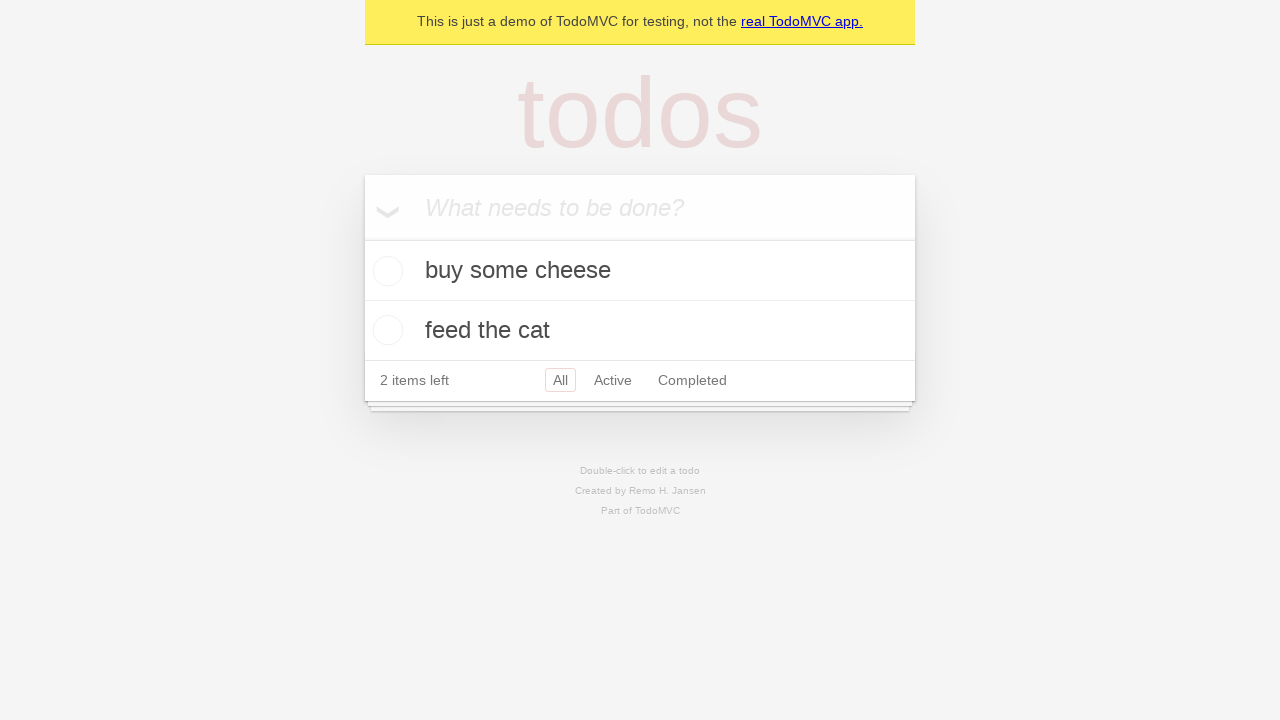

Filled todo input with 'book a doctors appointment' on internal:attr=[placeholder="What needs to be done?"i]
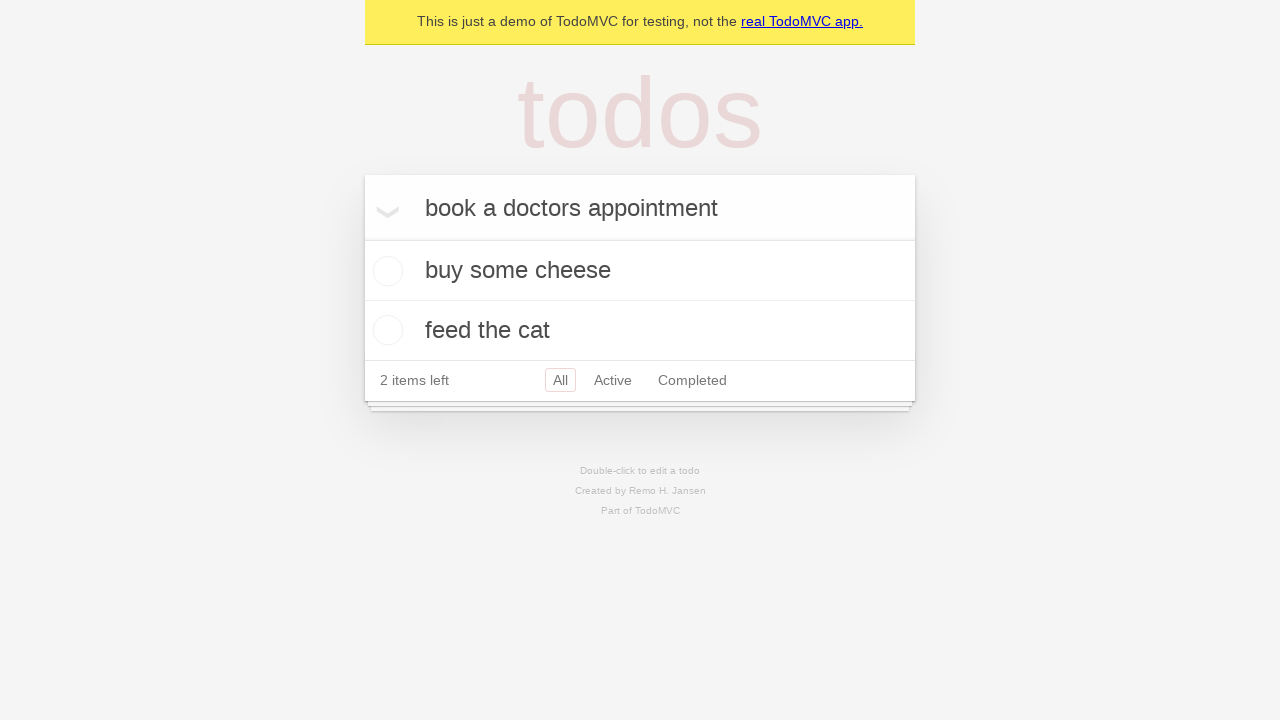

Pressed Enter to add 'book a doctors appointment' to the list on internal:attr=[placeholder="What needs to be done?"i]
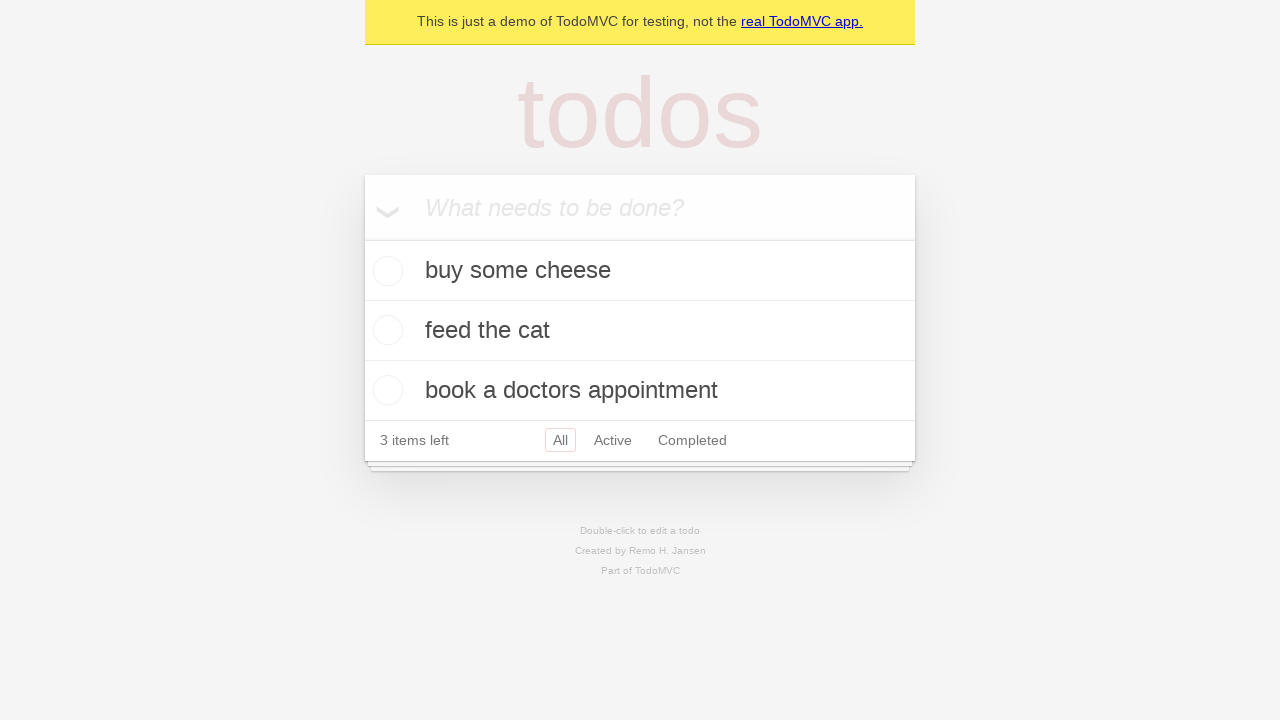

Verified that all 3 todo items were added to the list
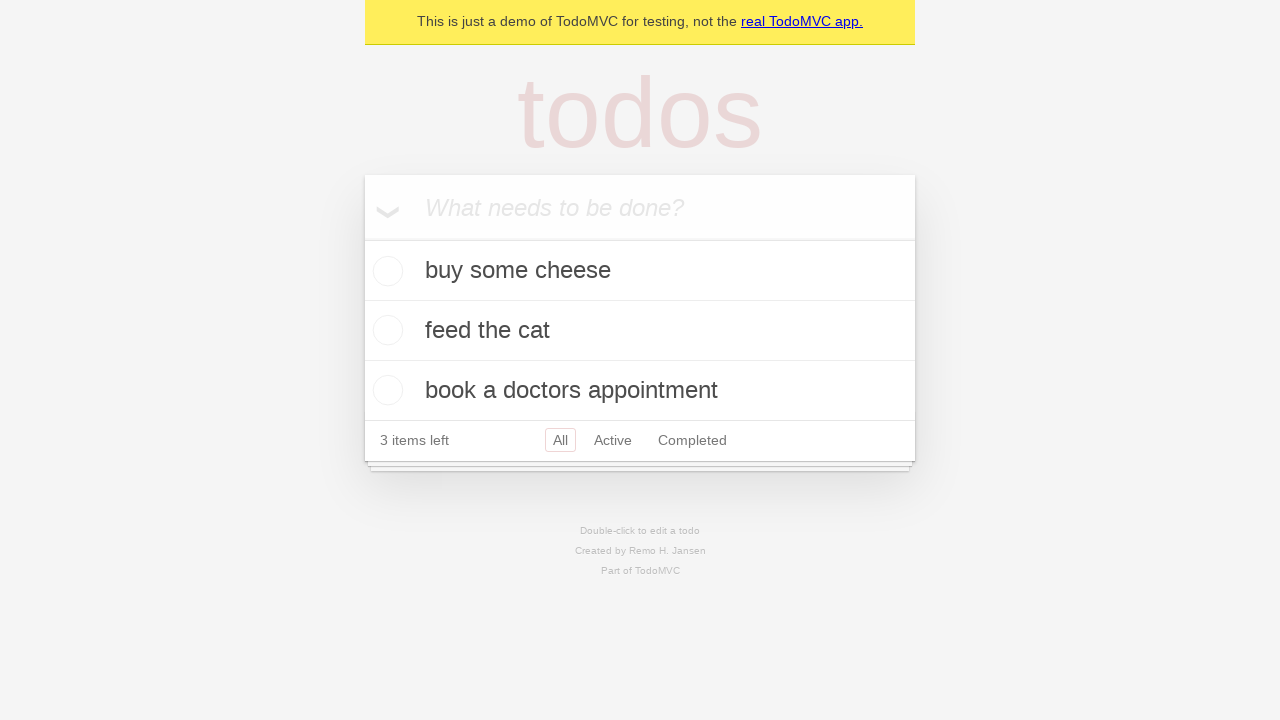

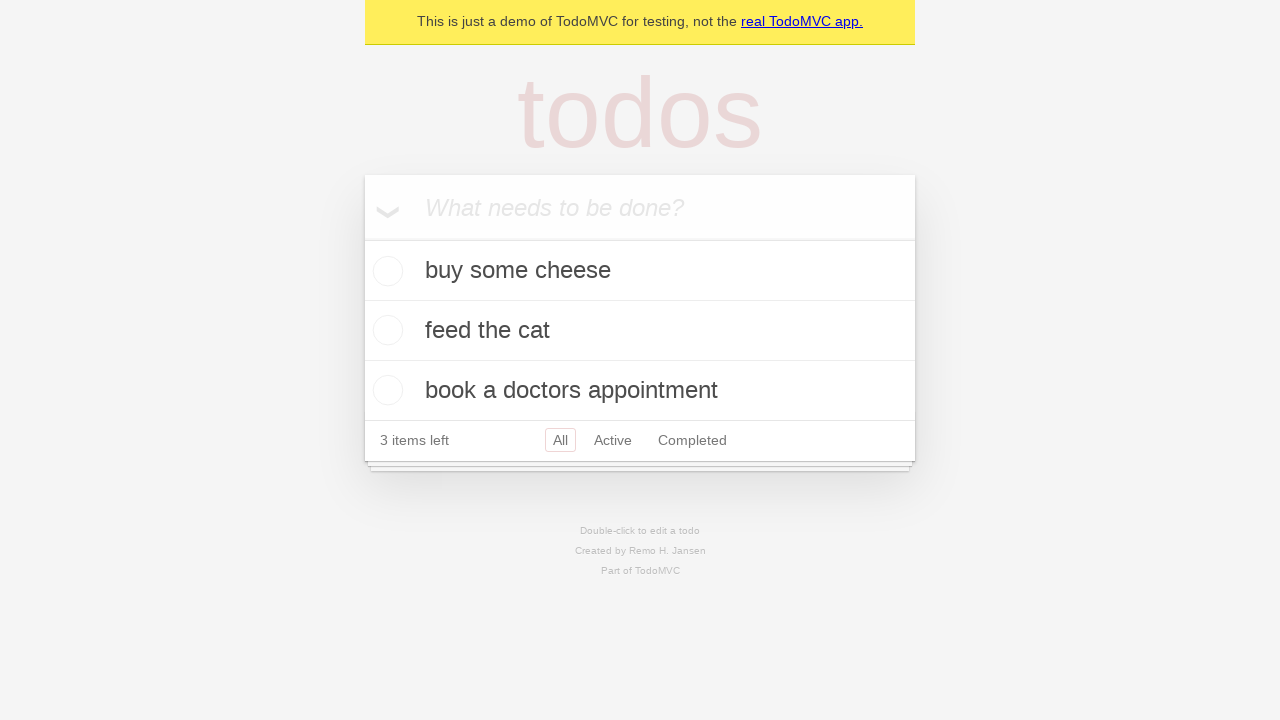